Tests a checkout form by filling in personal information, selecting country and state, entering payment details, and submitting the form.

Starting URL: https://getbootstrap.com/docs/4.0/examples/checkout/

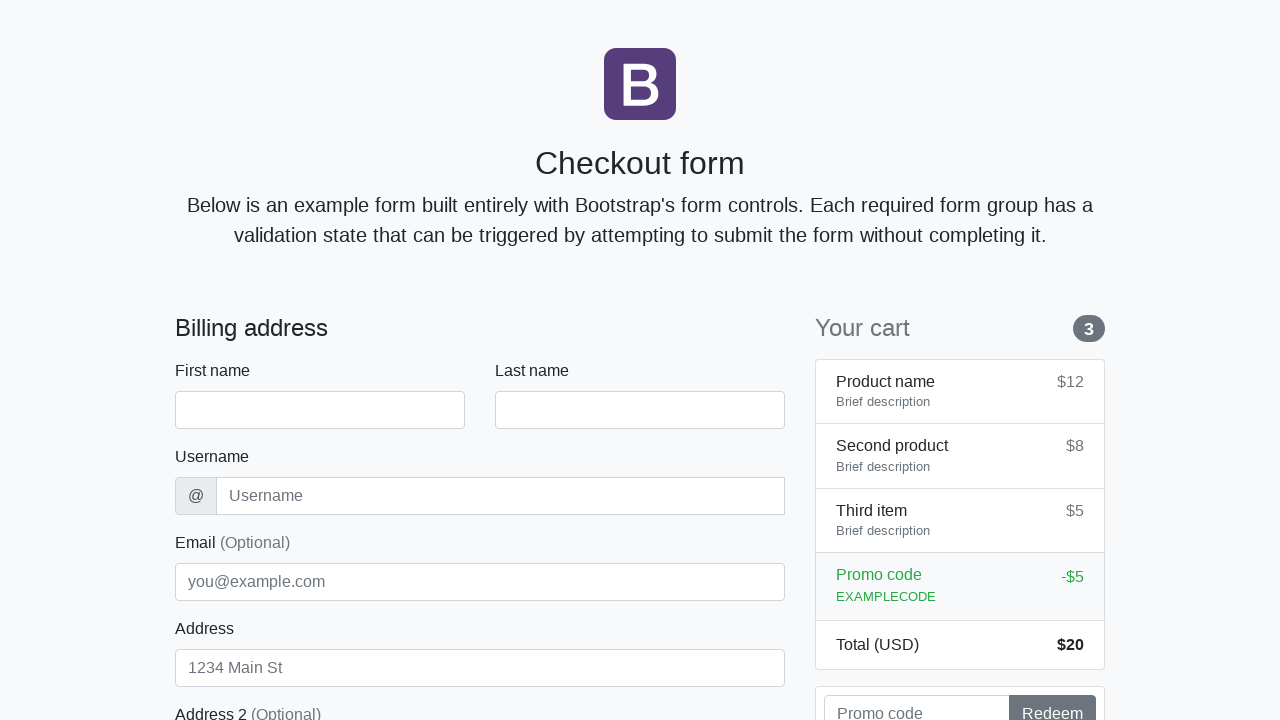

Waited for checkout form to load
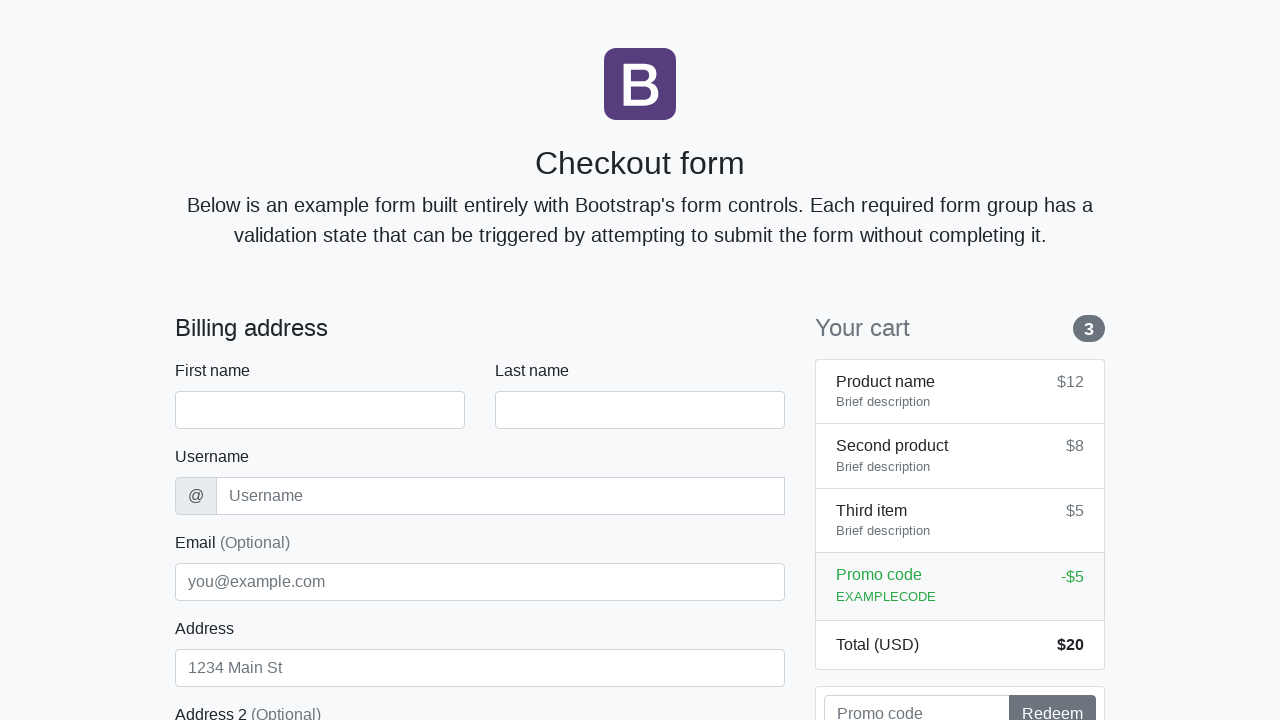

Filled first name field with 'Nicole' on #firstName
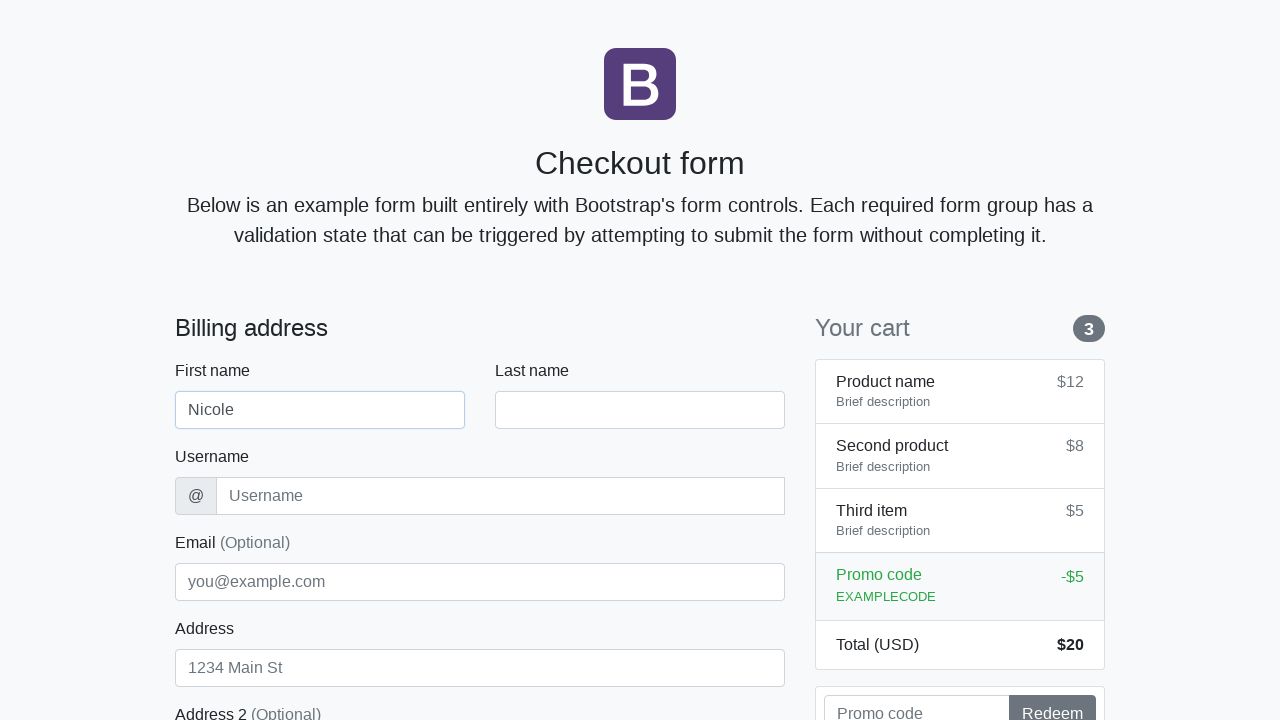

Filled last name field with 'Anderson' on #lastName
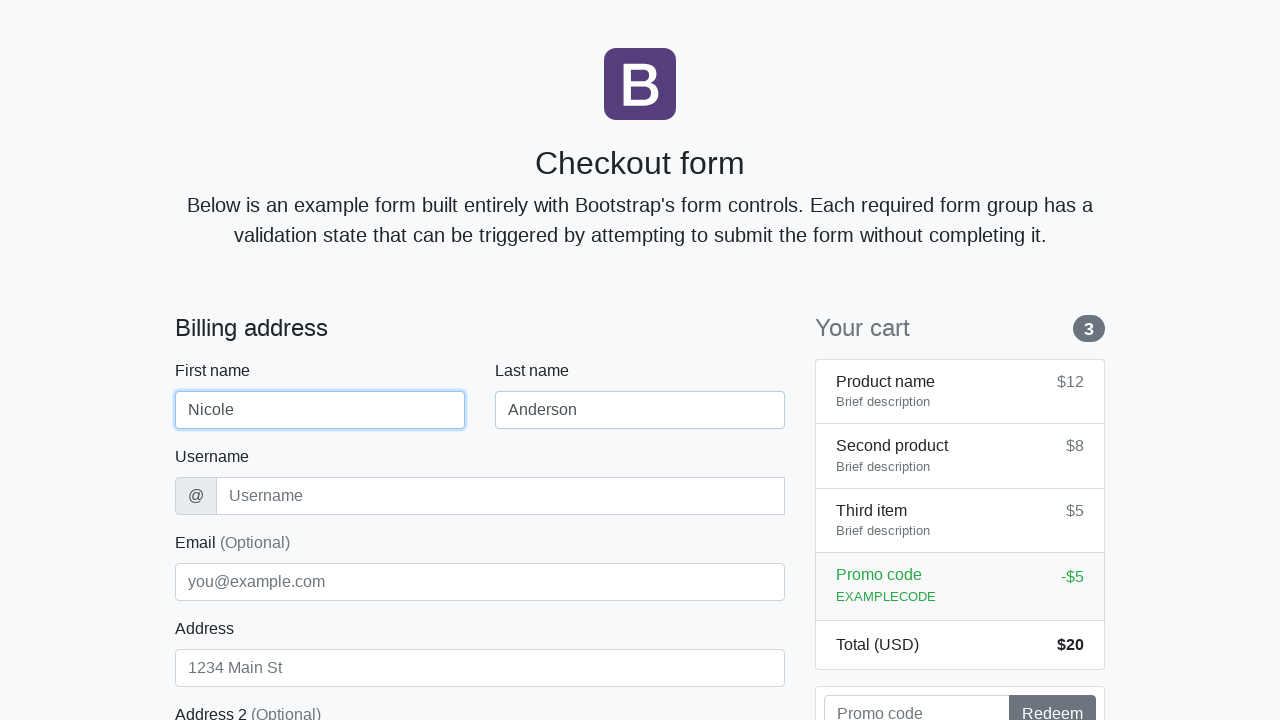

Filled username field with 'nanderson44' on #username
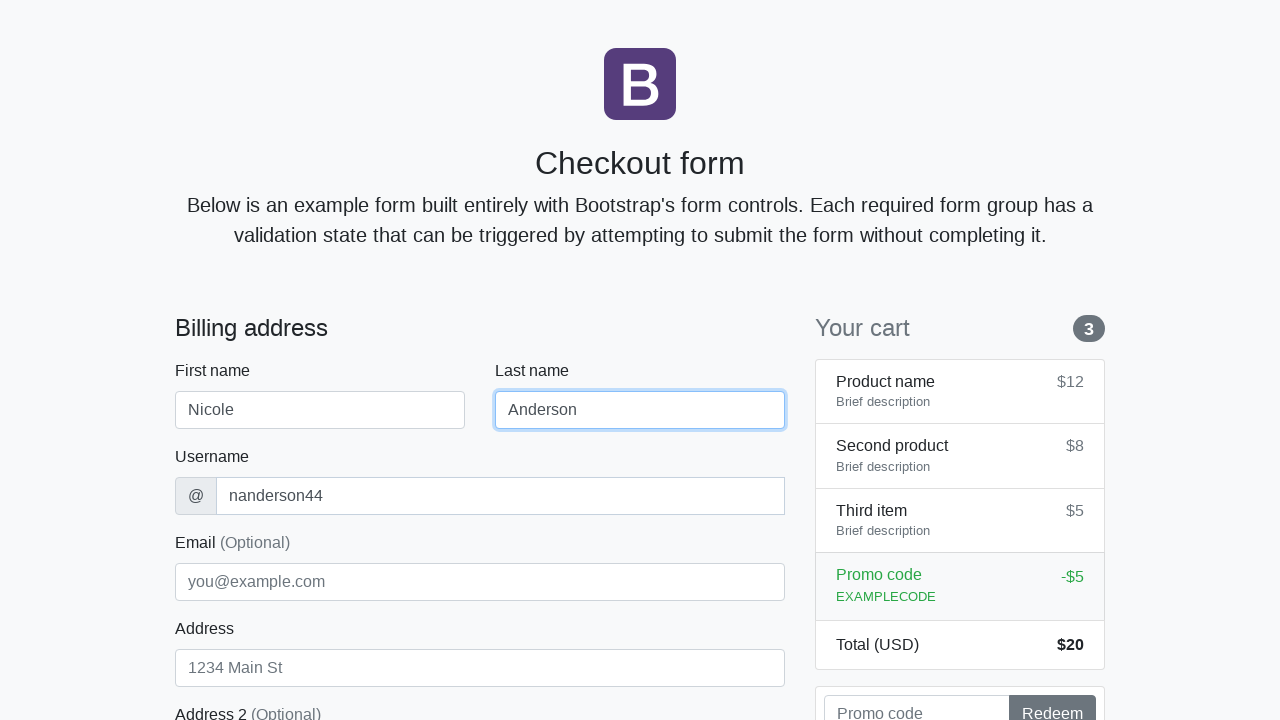

Filled address field with 'Redwood Boulevard 741' on #address
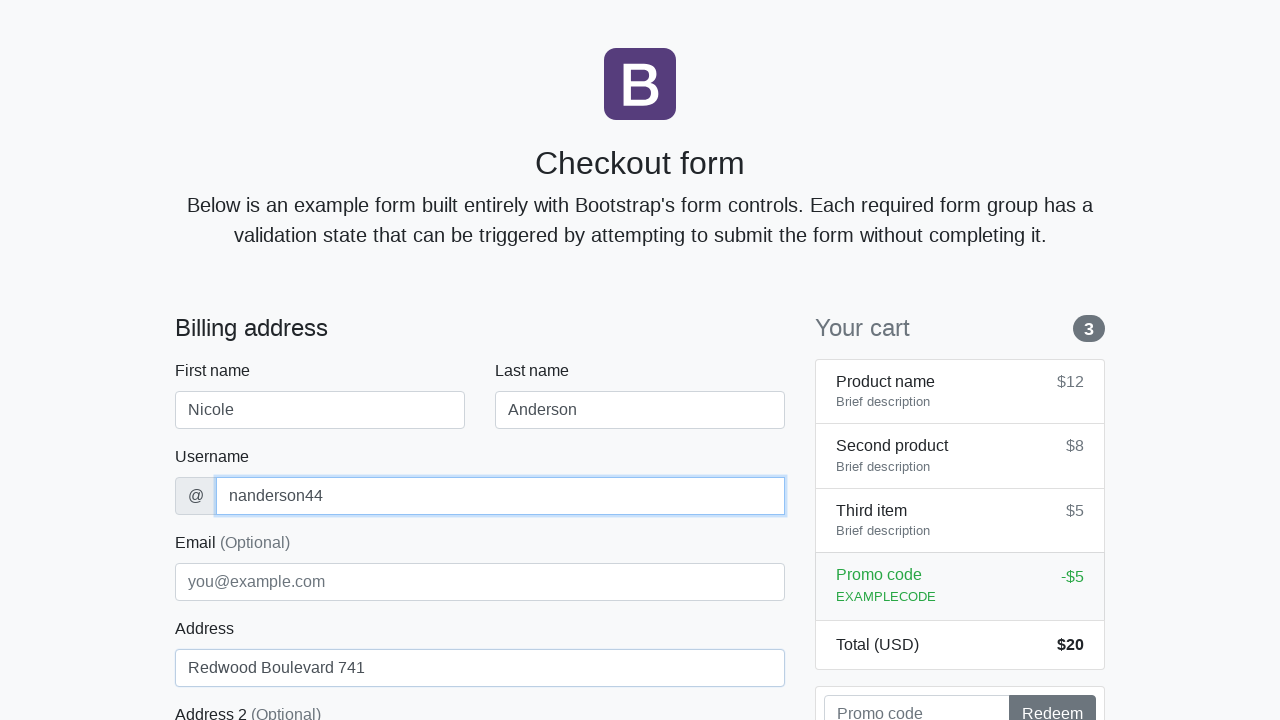

Filled email field with 'nicole.anderson@example.com' on #email
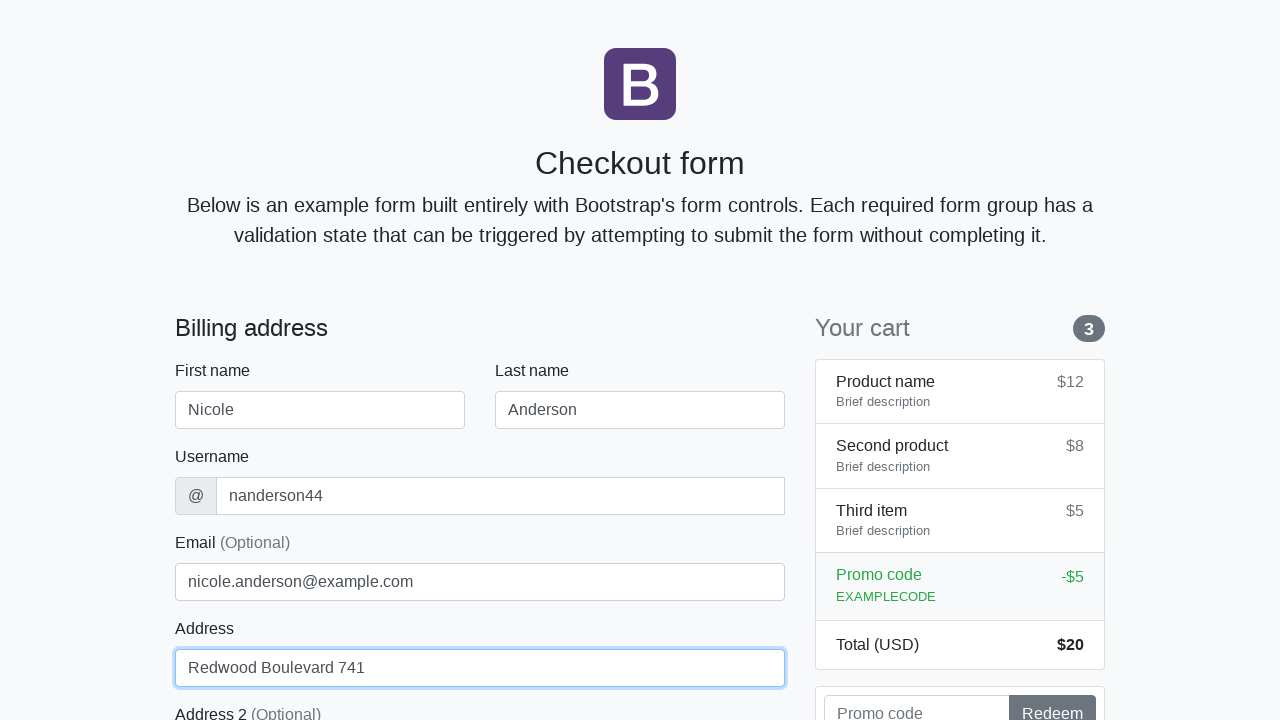

Selected 'United States' for country on #country
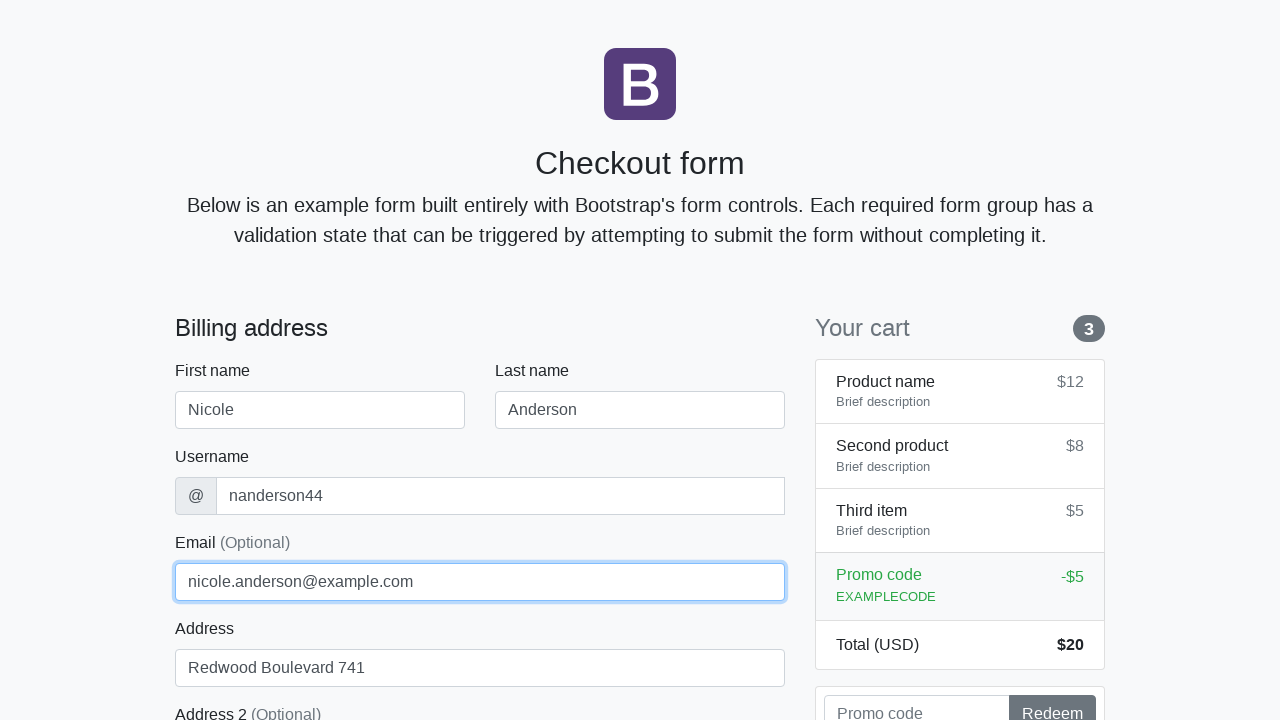

Selected 'California' for state on #state
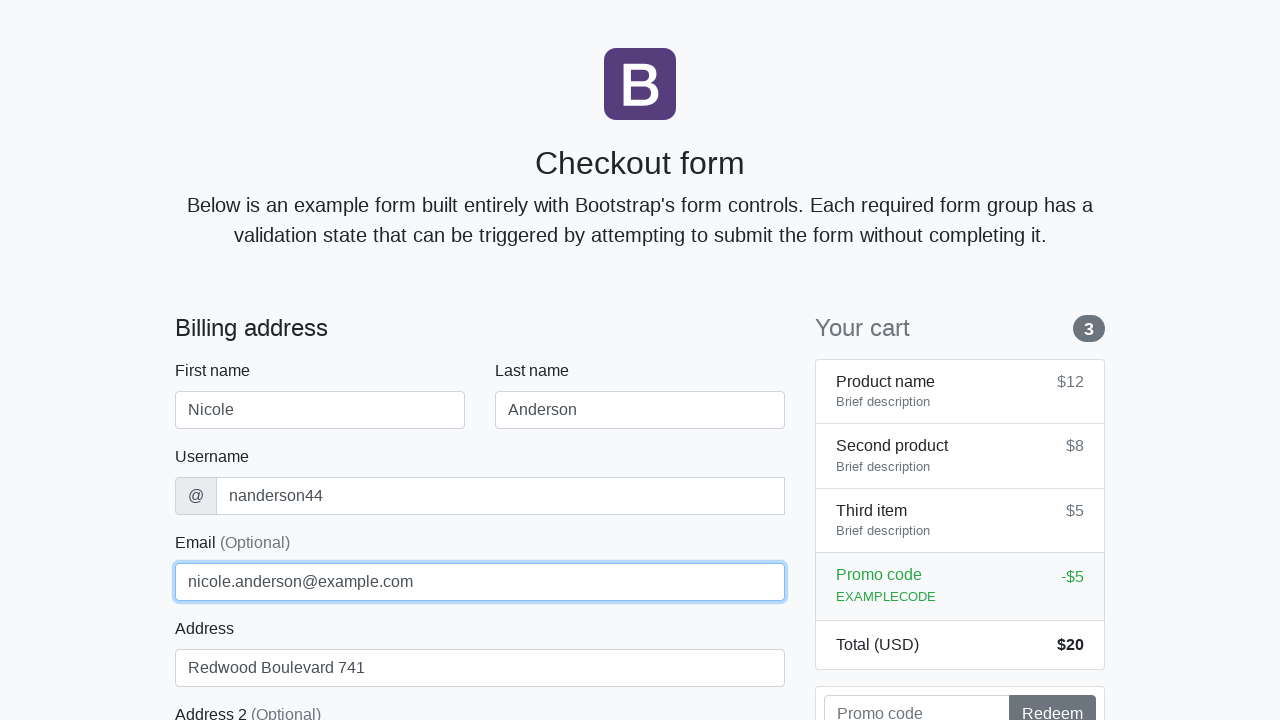

Filled zip code field with '95630' on #zip
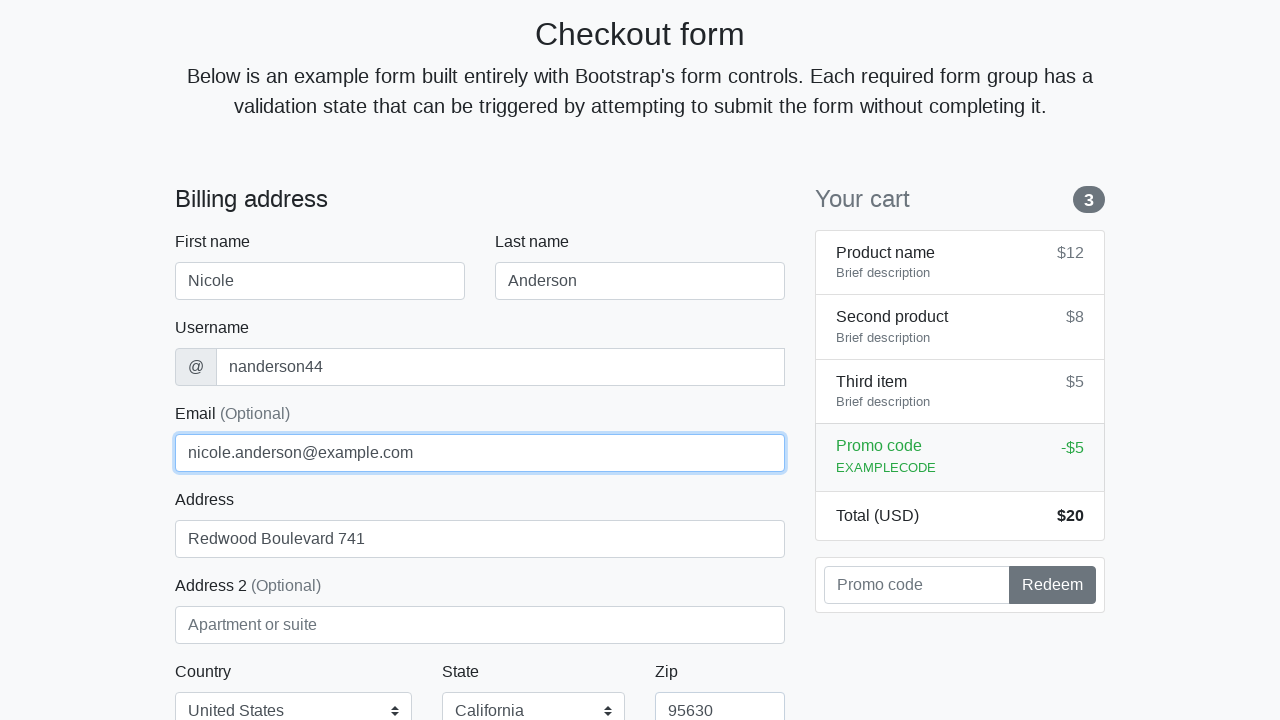

Filled credit card name field with 'Nicole Anderson' on #cc-name
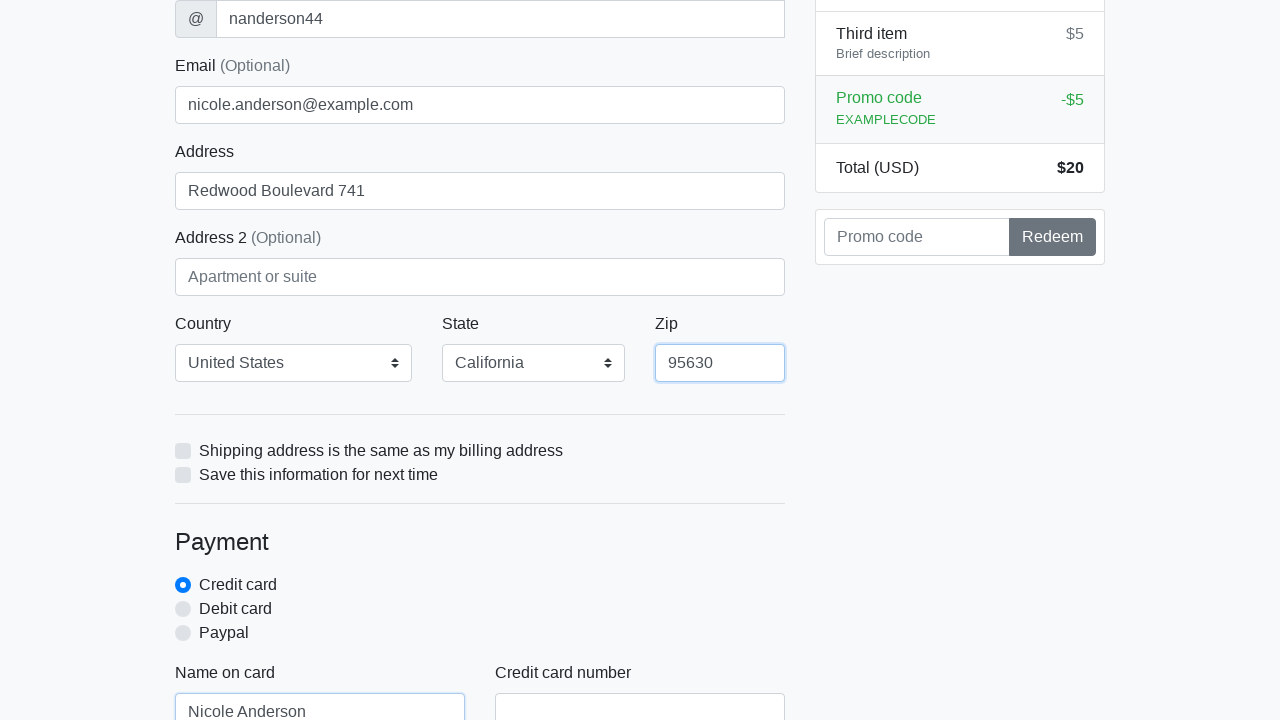

Filled credit card number field on #cc-number
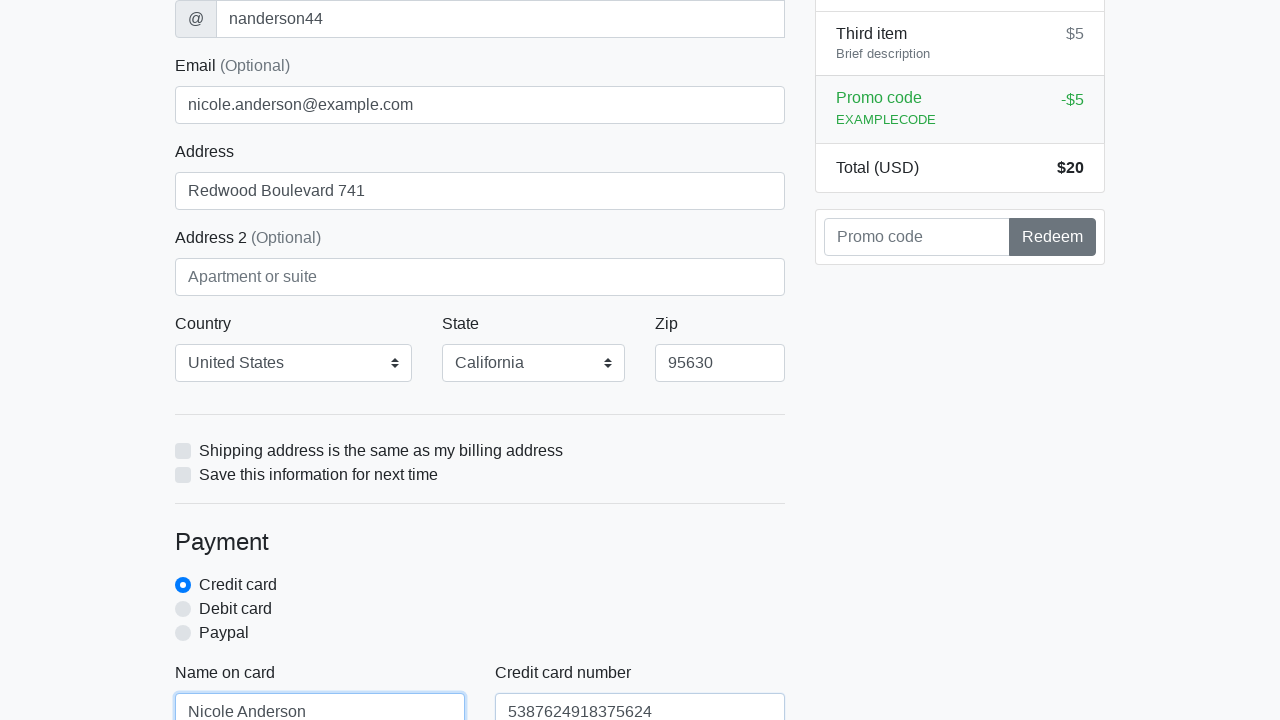

Filled credit card expiration field with '10/26' on #cc-expiration
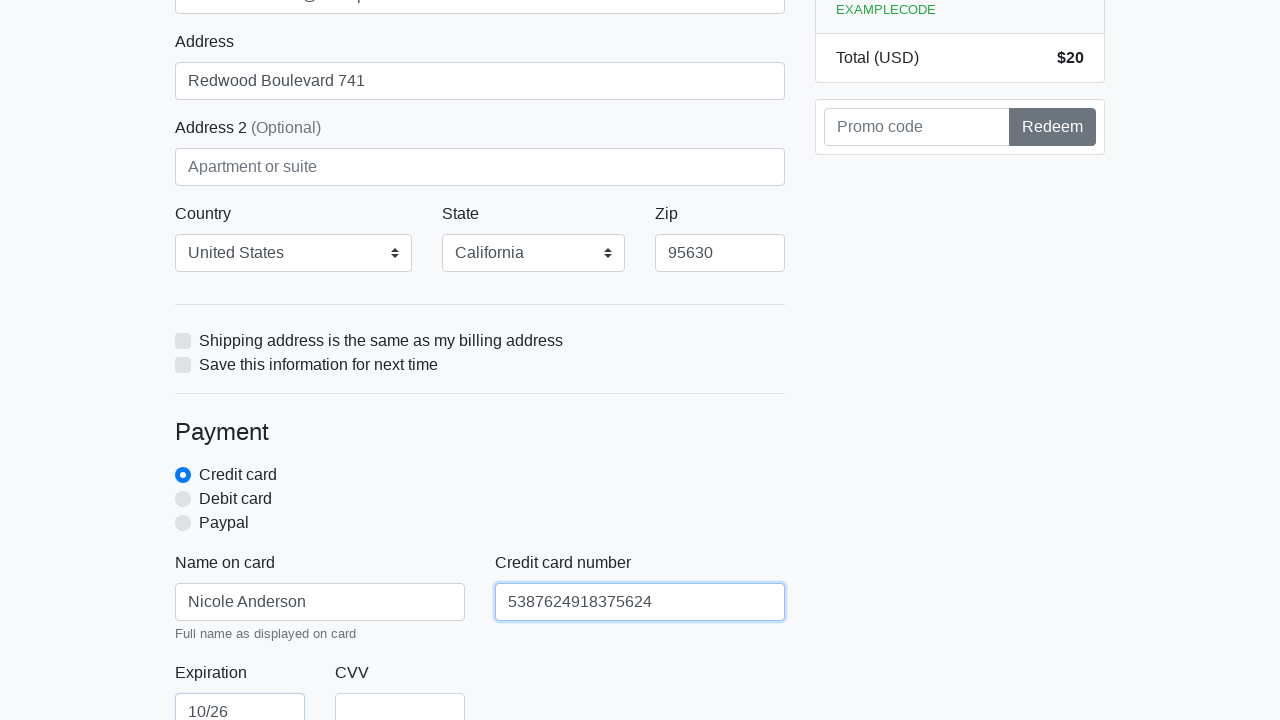

Filled credit card CVV field with '963' on #cc-cvv
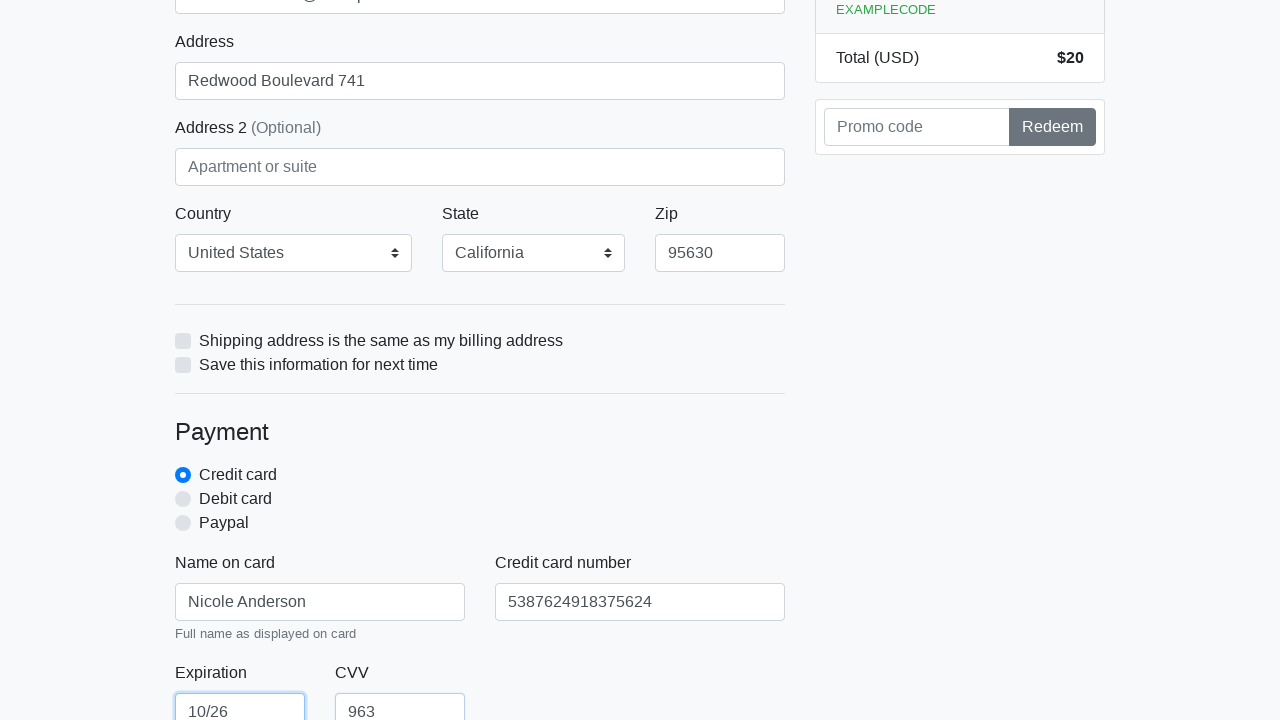

Clicked submit button to complete checkout at (480, 500) on xpath=/html/body/div/div[2]/div[2]/form/button
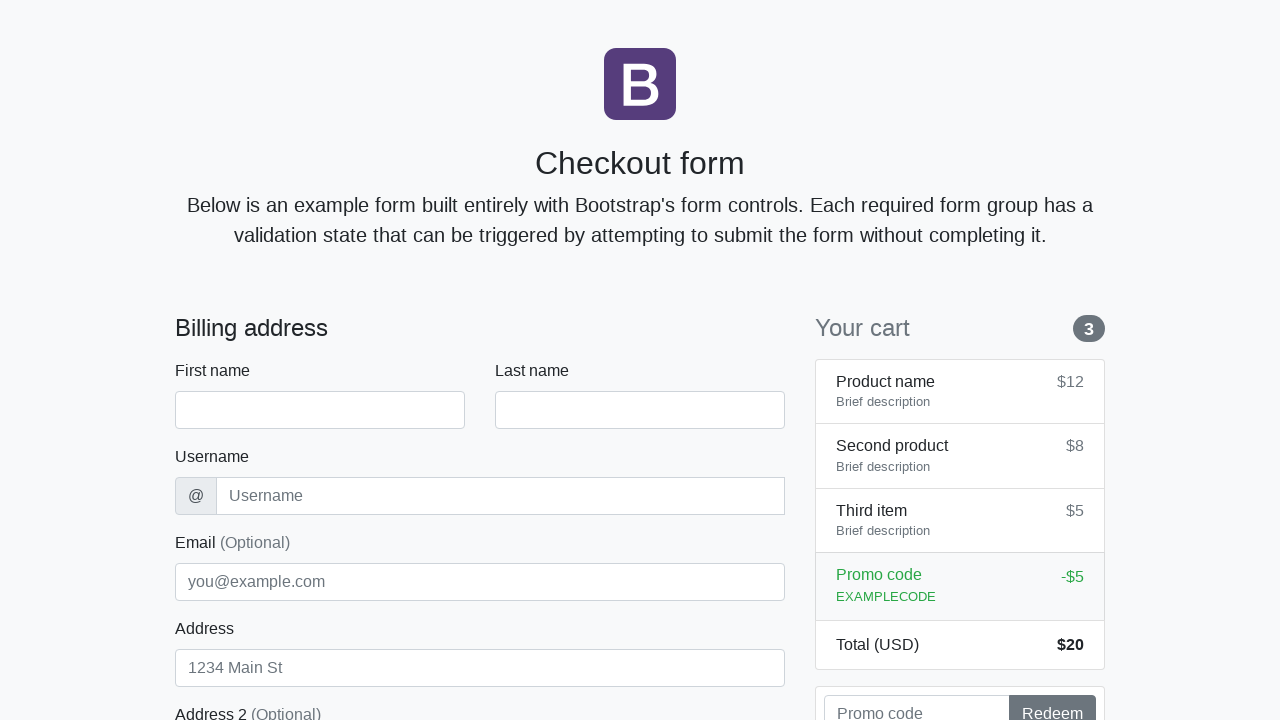

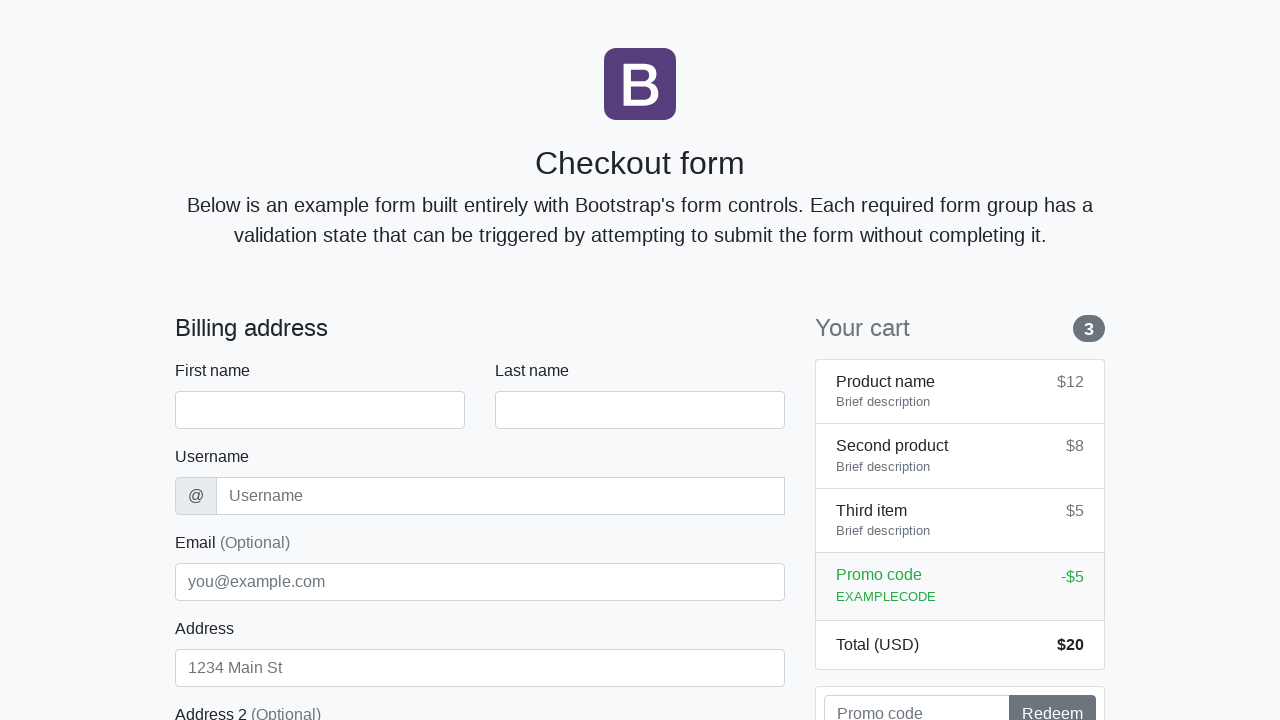